Clicks the login button on the main page and verifies navigation to the login page

Starting URL: https://deens-master.now.sh/

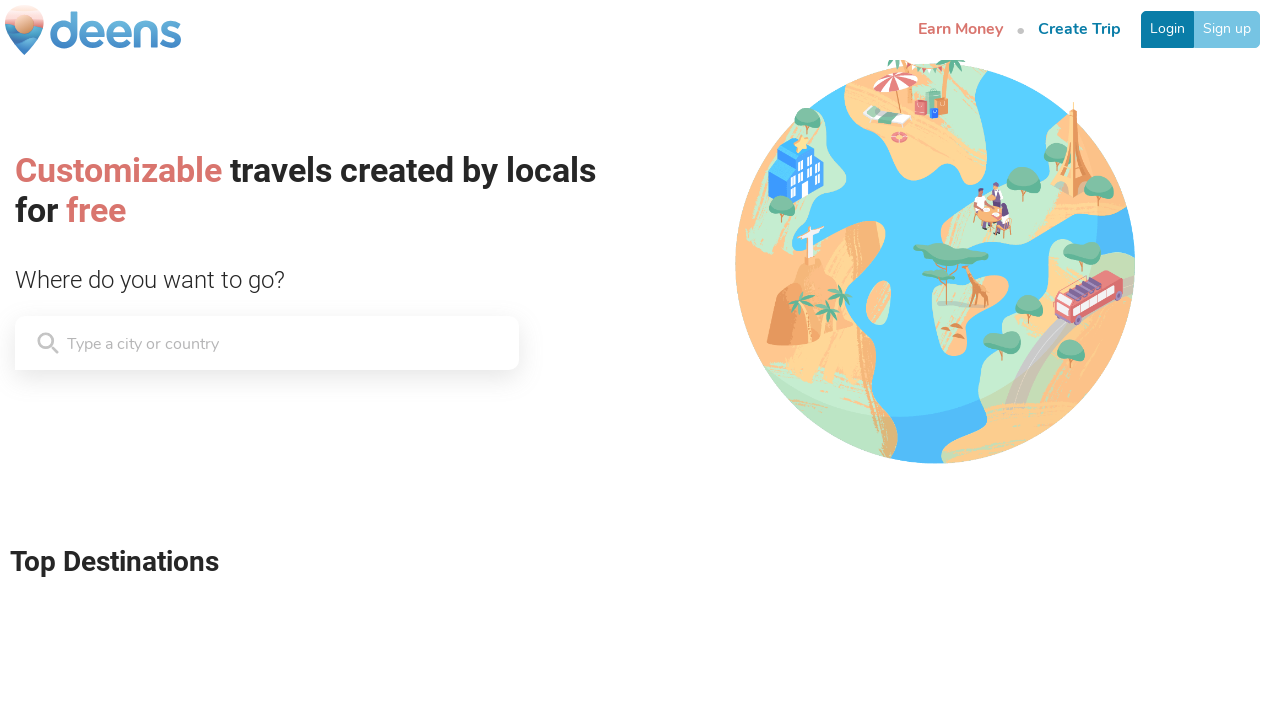

Located login button on main page
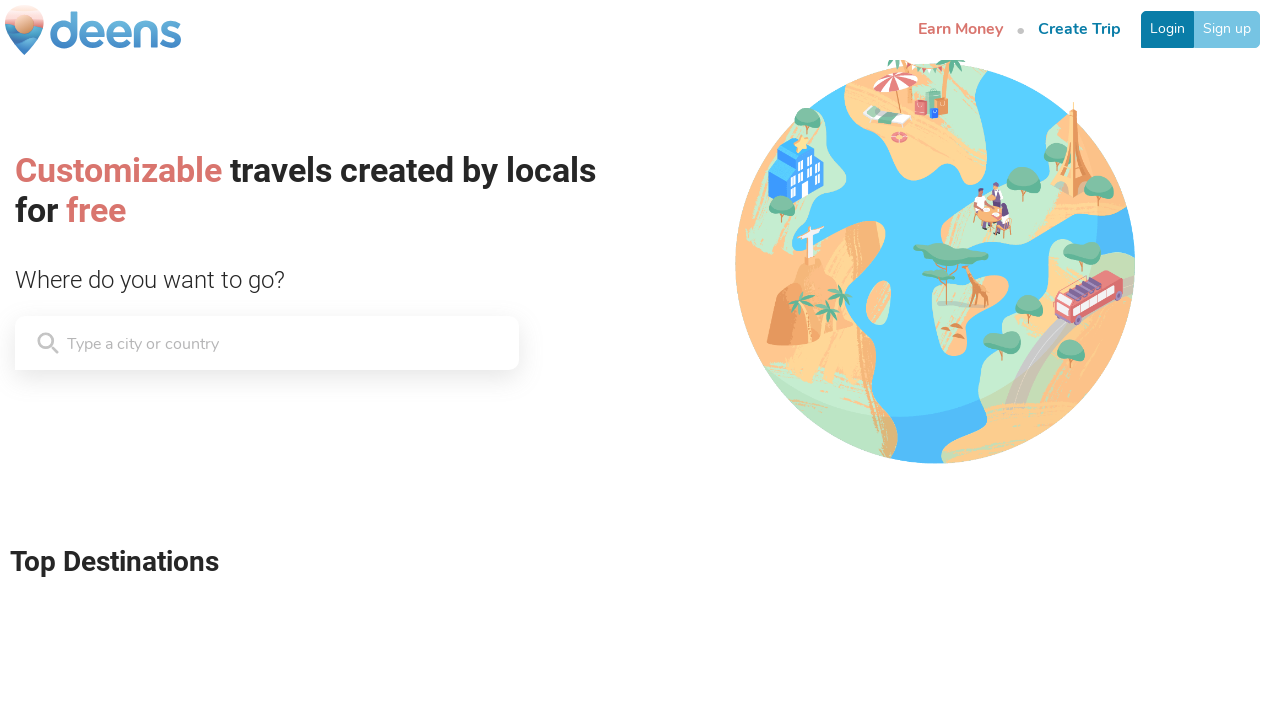

Verified login button text content is 'Login'
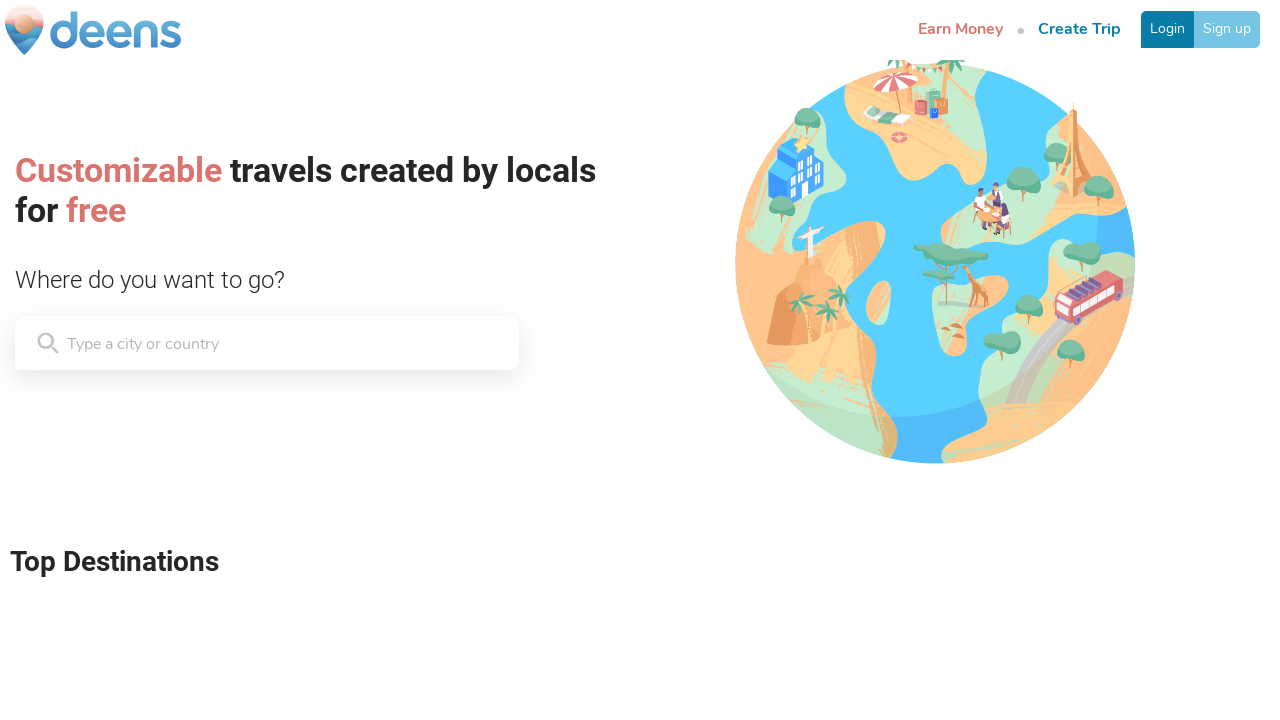

Clicked login button to navigate to login page at (1168, 29) on a[href='/login']
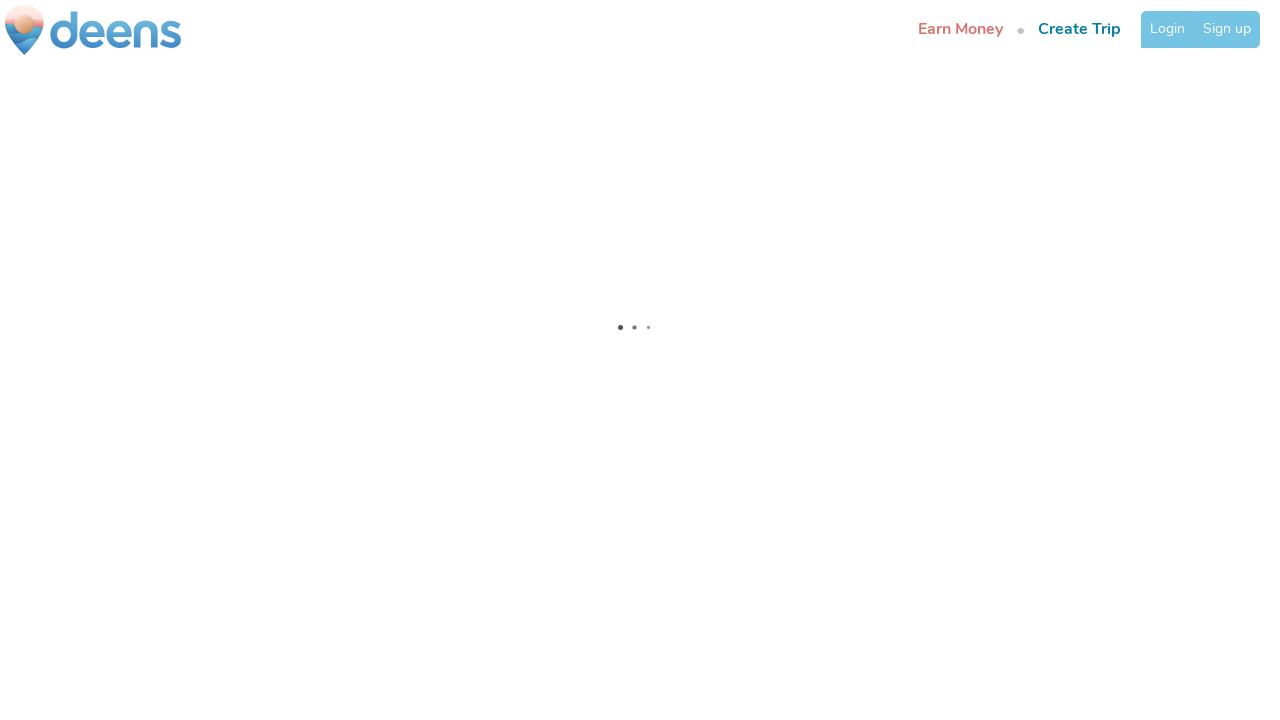

Login page loaded and login header element appeared
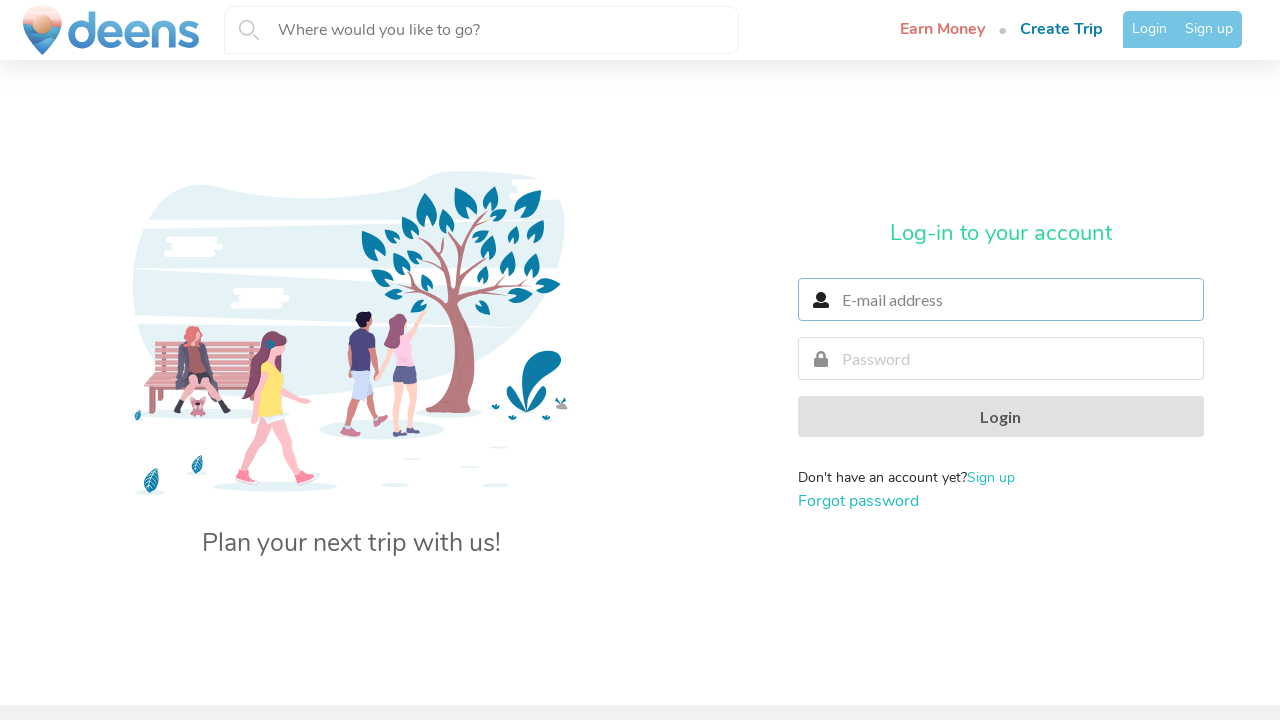

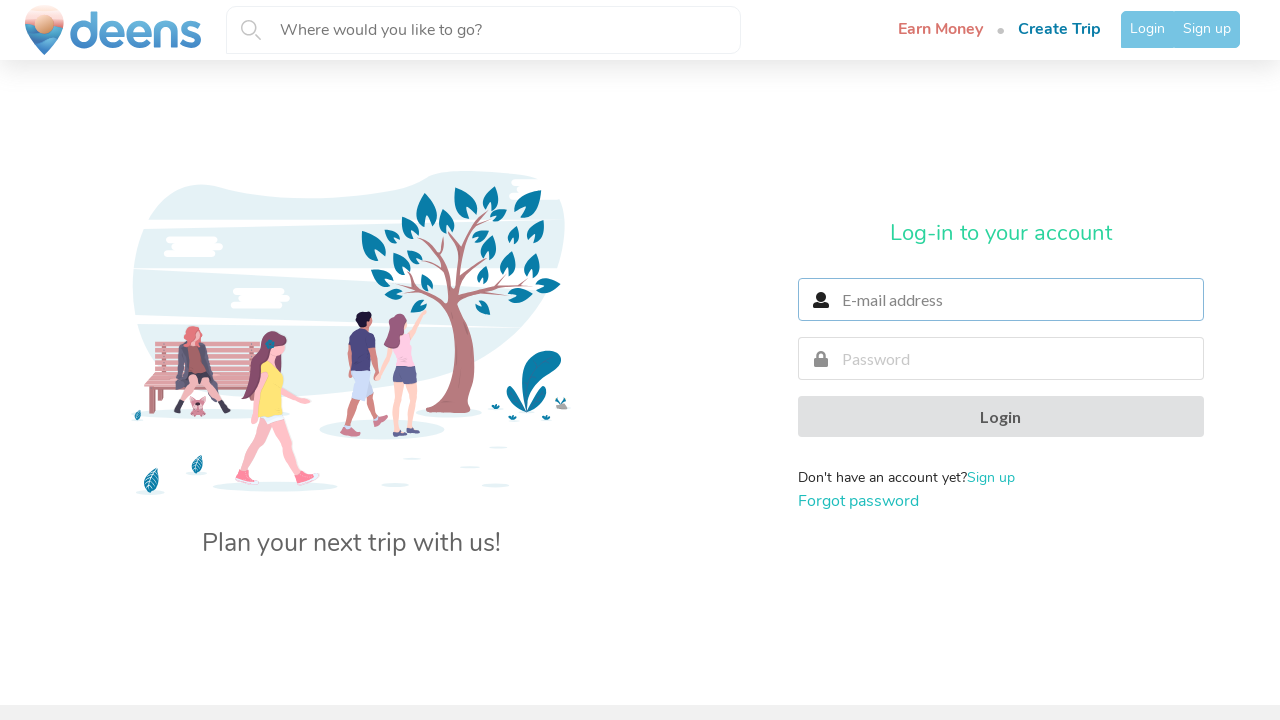